Launches a browser, navigates to the AAMI insurance website, and maximizes the window to verify the site loads correctly.

Starting URL: https://www.aami.com.au/

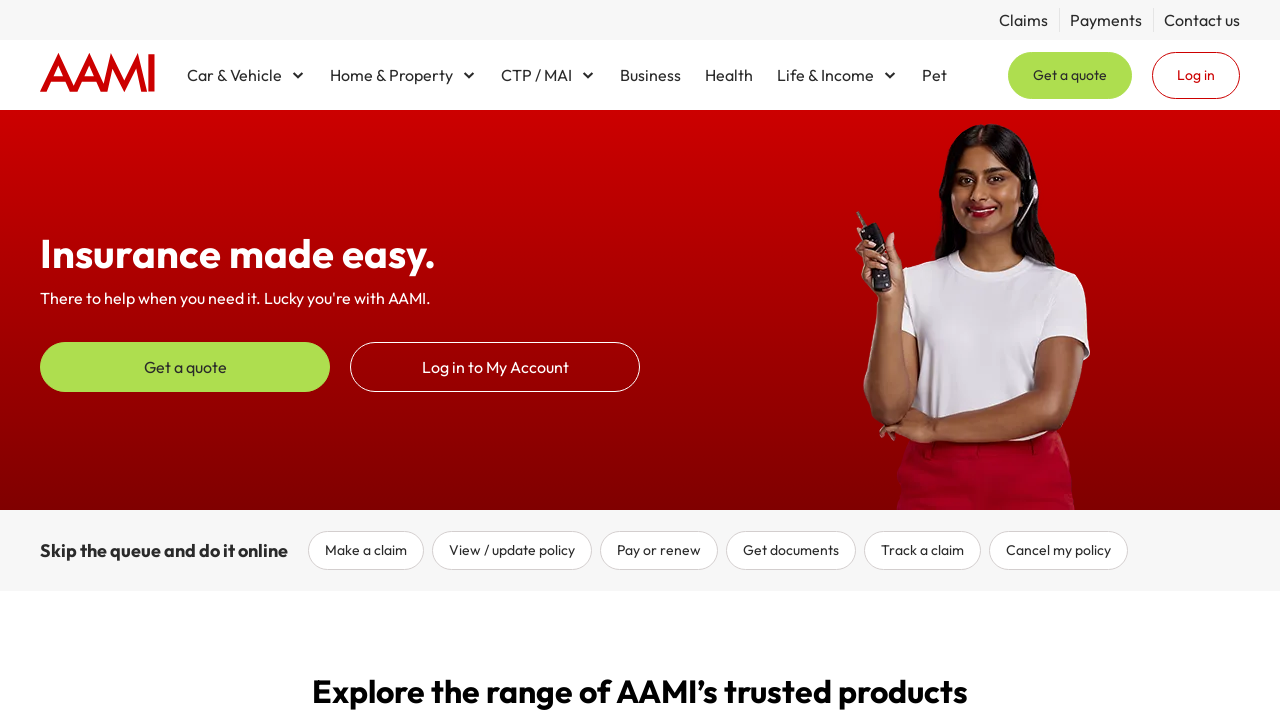

Set viewport to 1920x1080 to maximize window
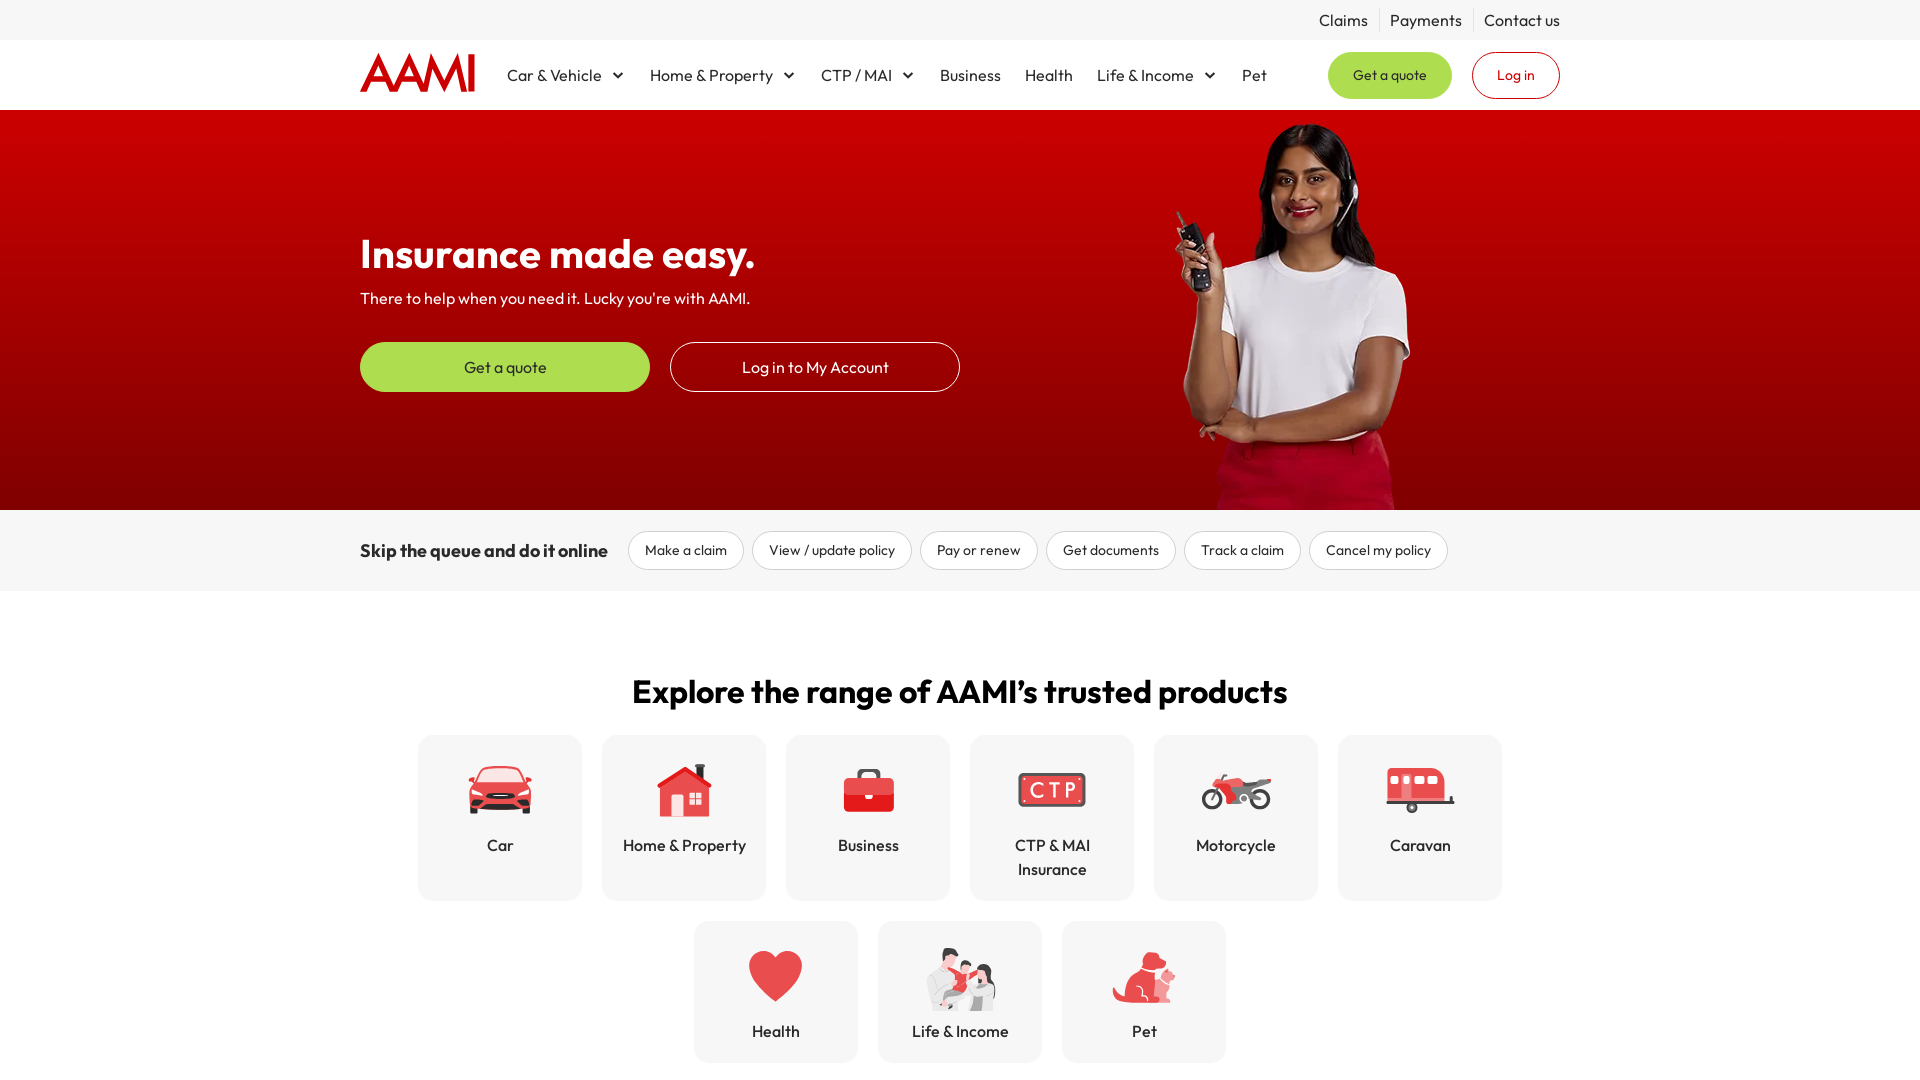

AAMI insurance website loaded successfully
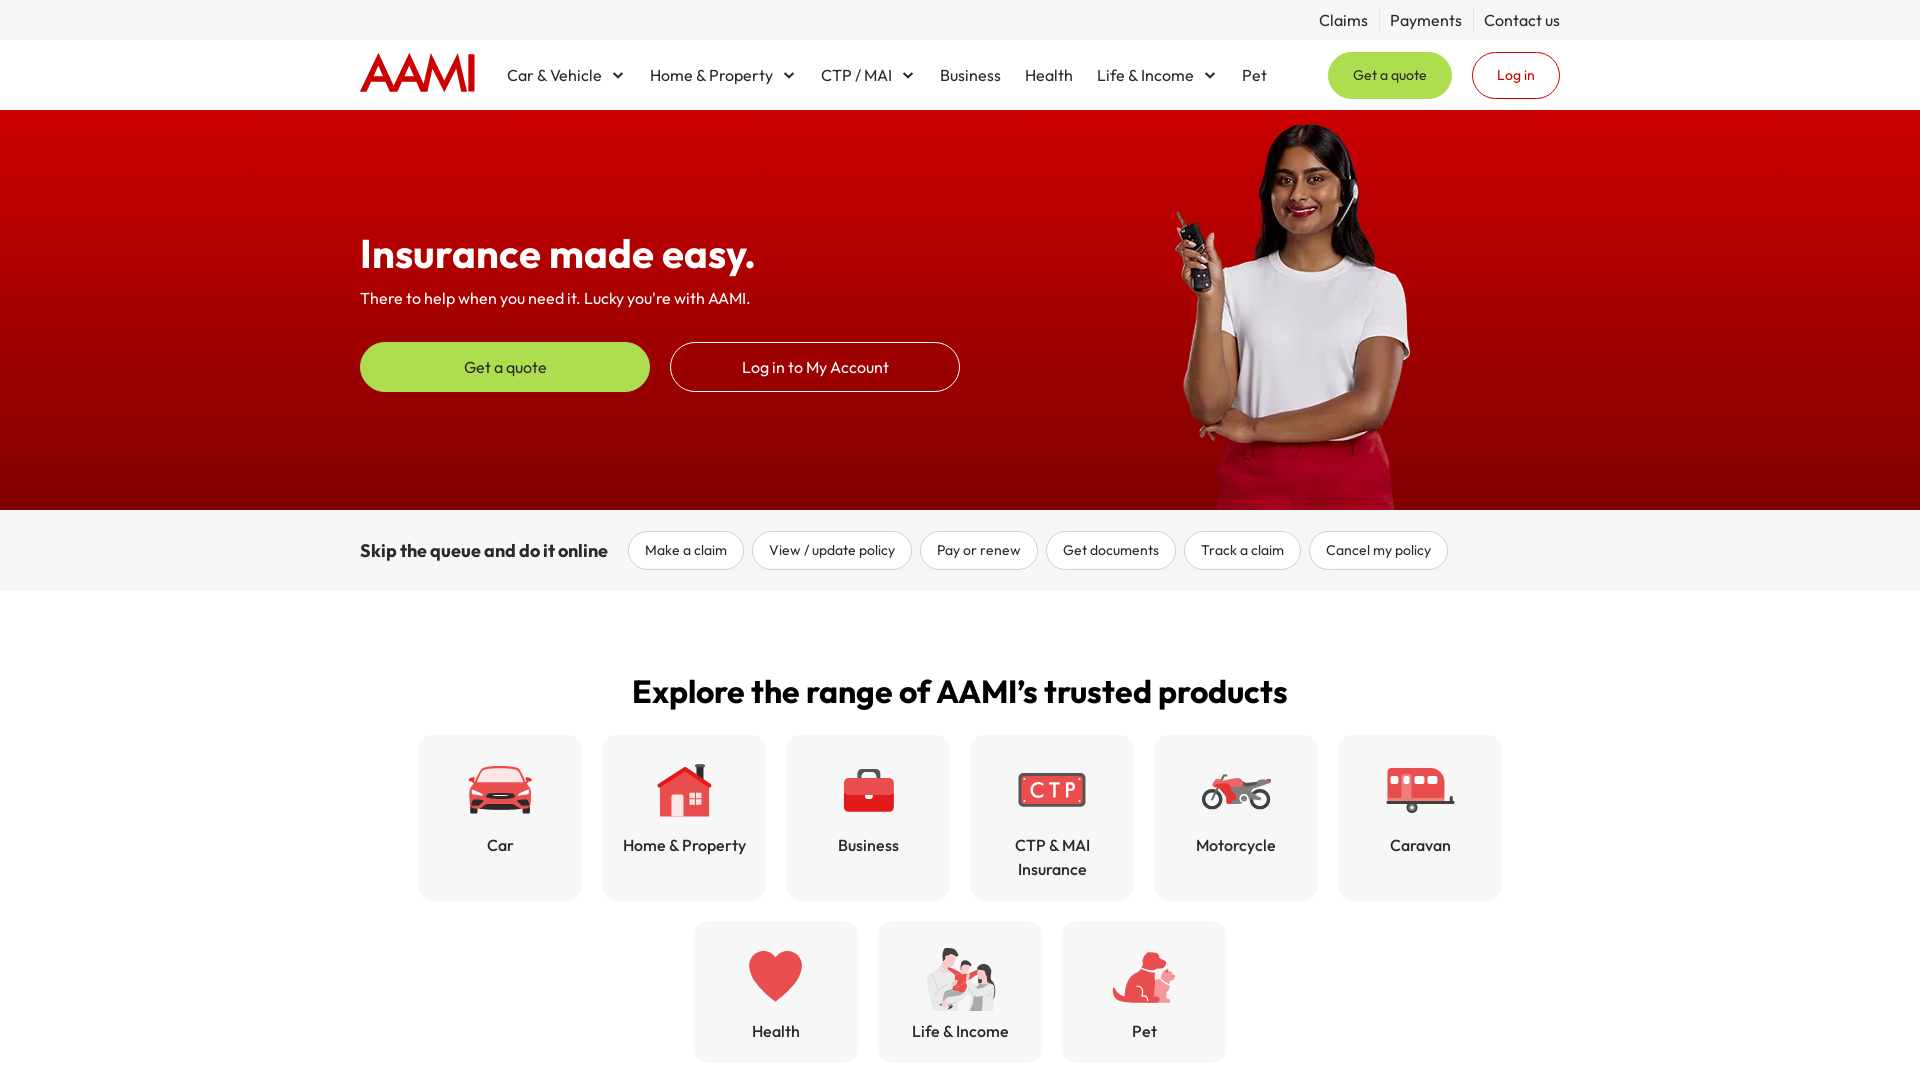

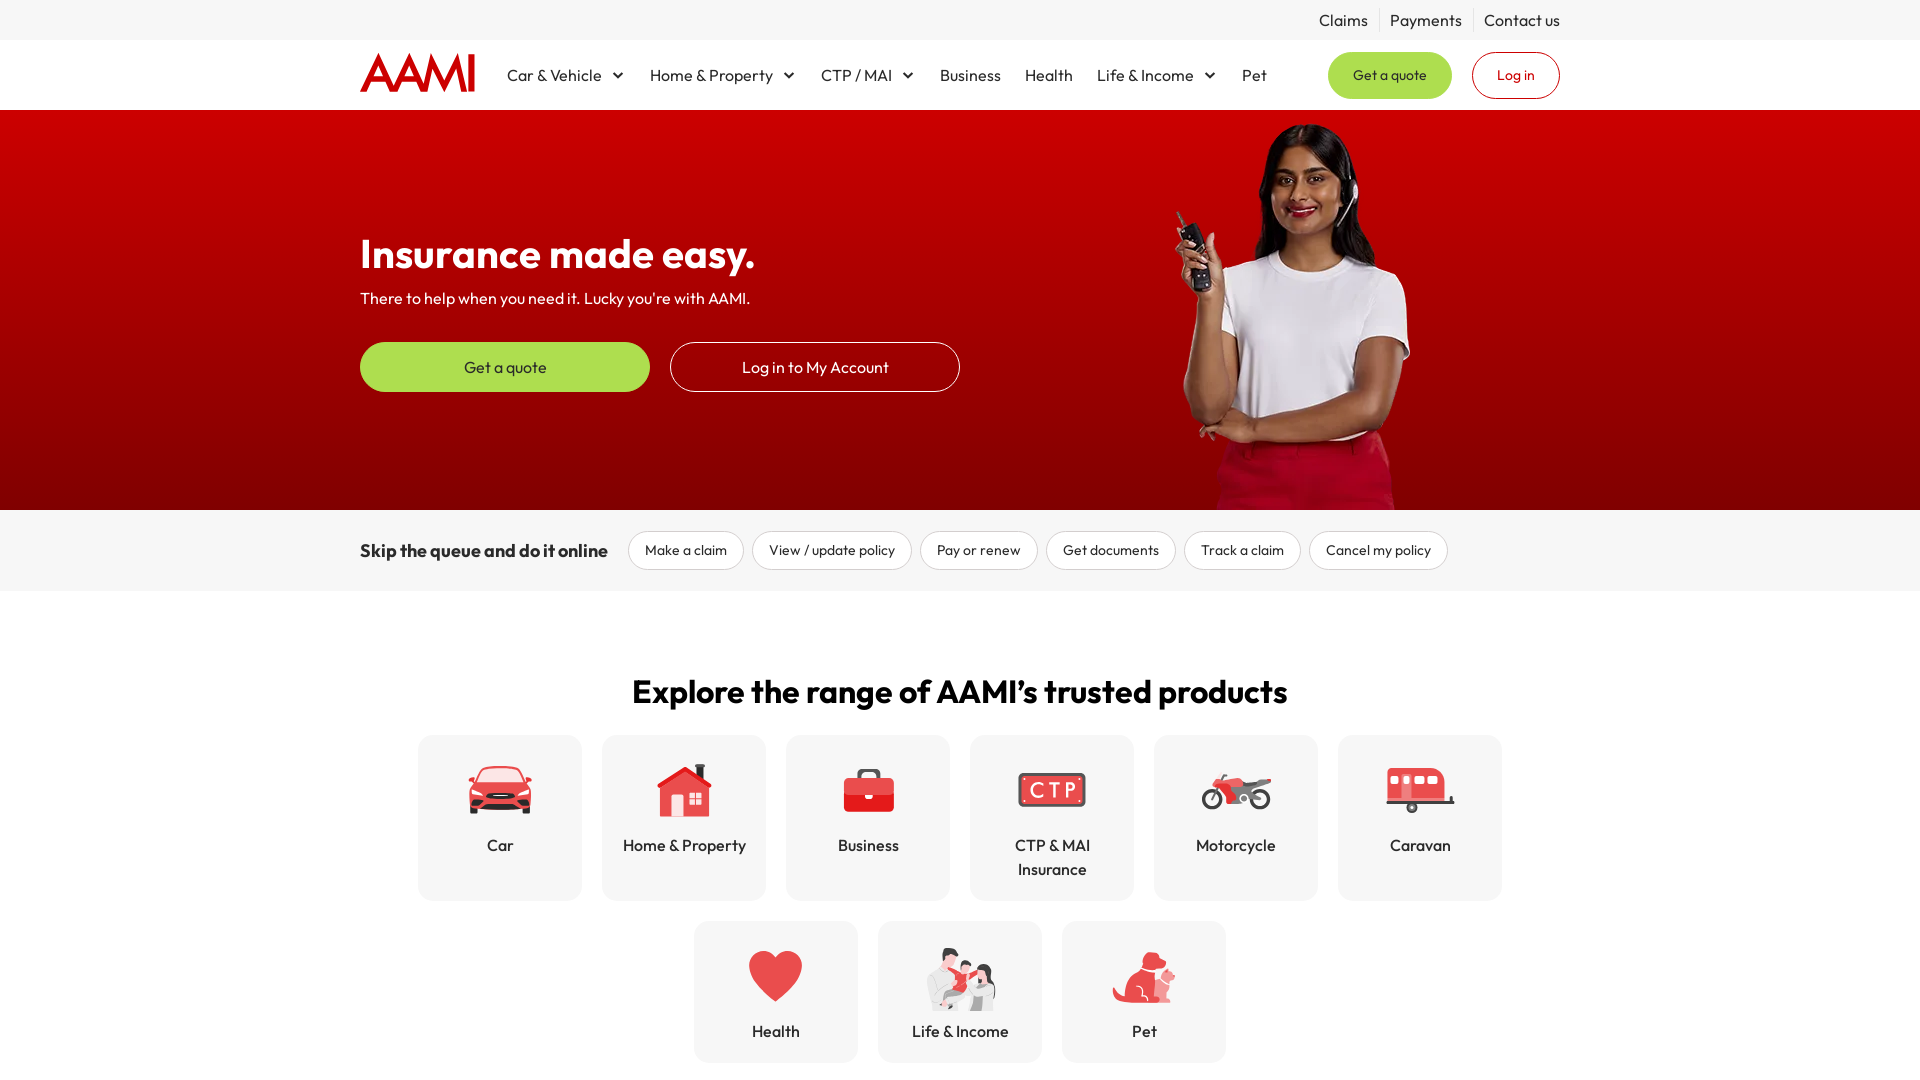